Navigates to GoDaddy India homepage and waits for it to load

Starting URL: https://www.godaddy.com/en-in

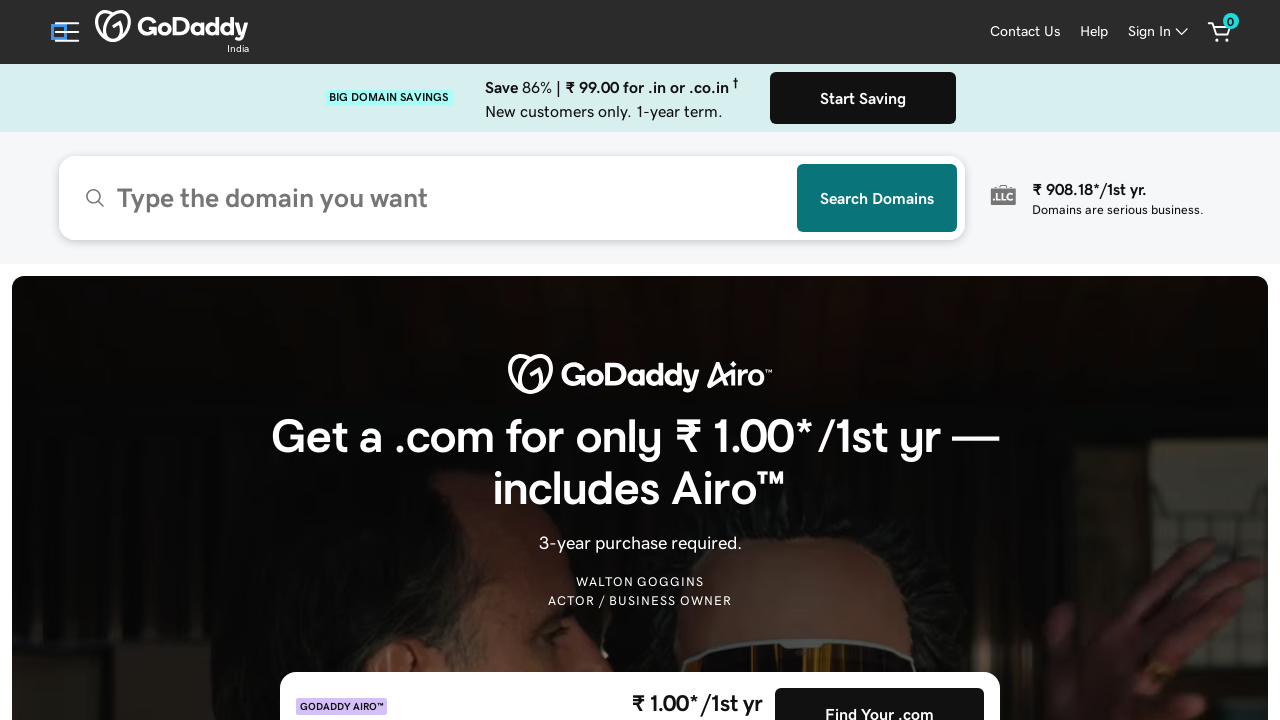

Waited for GoDaddy India homepage DOM to load
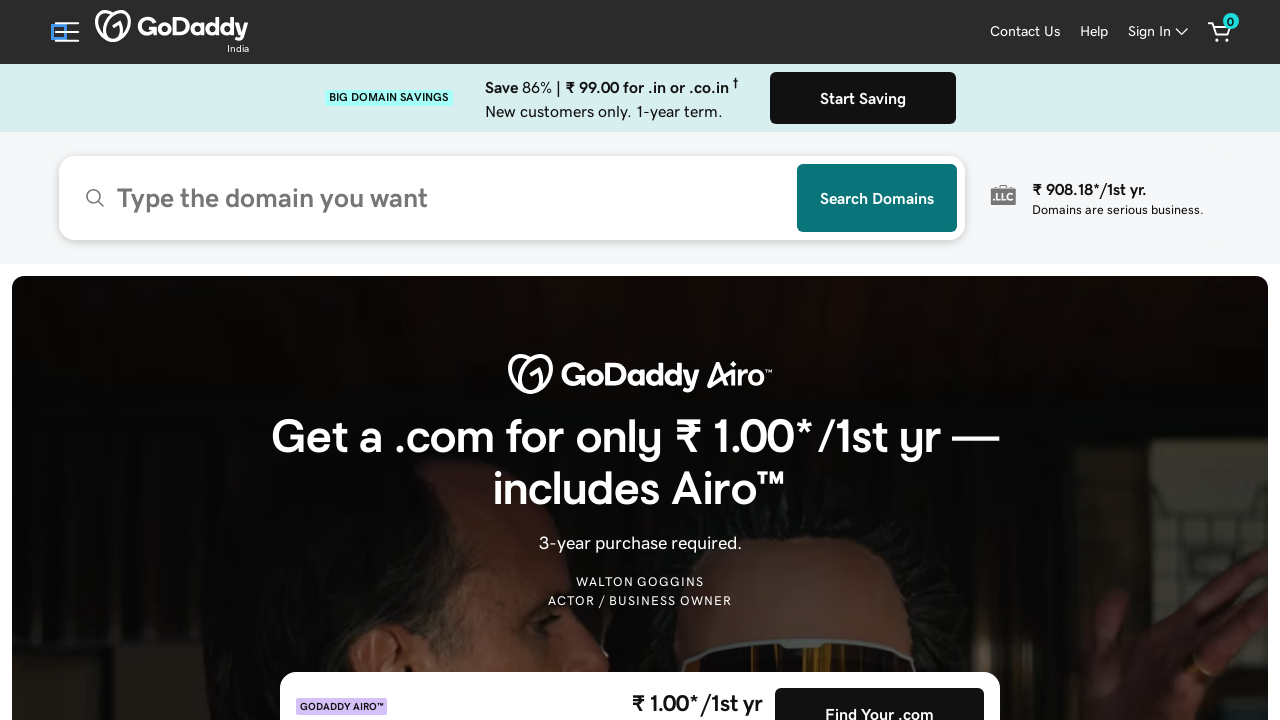

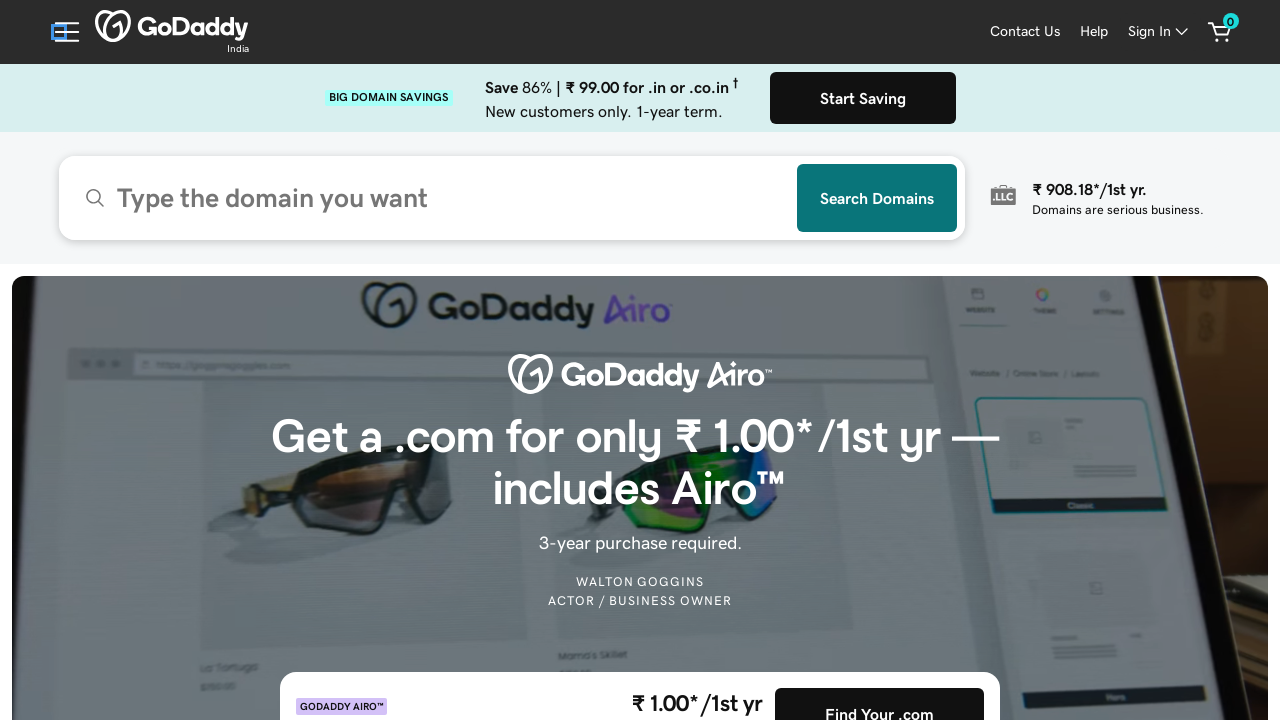